Tests registration form validation when confirmation password doesn't match original password

Starting URL: https://alada.vn/tai-khoan/dang-ky.html

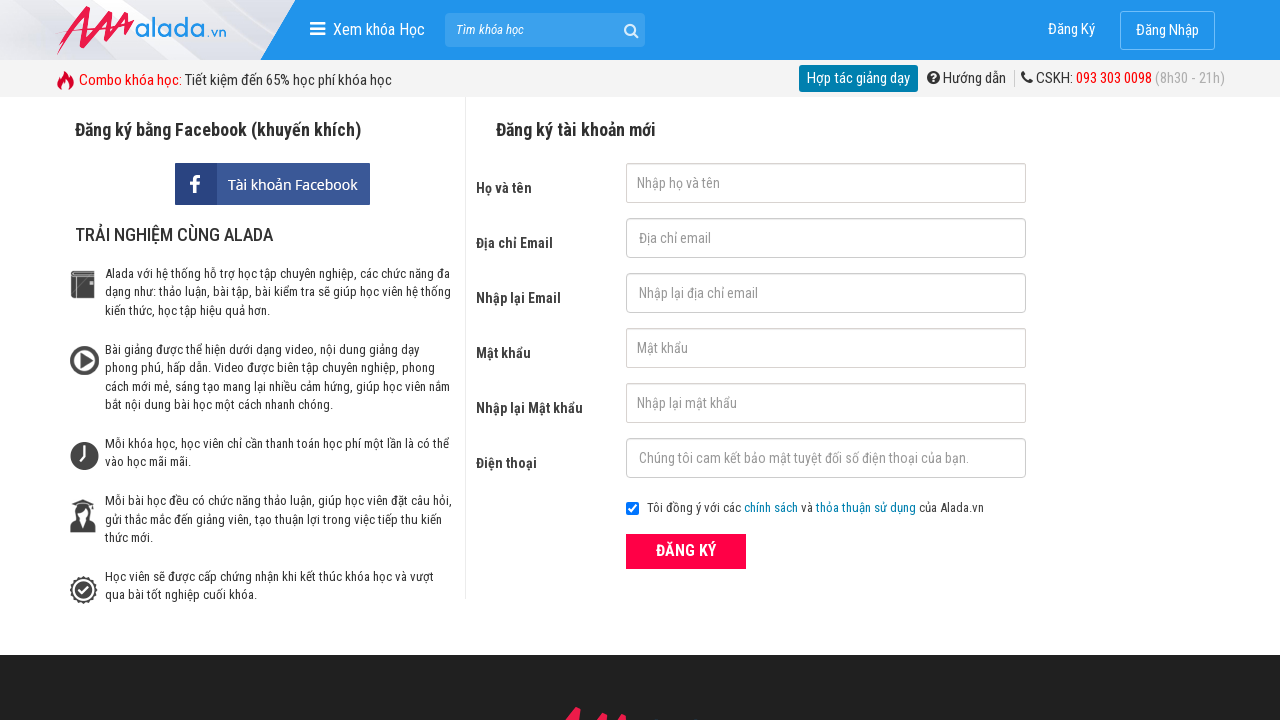

Filled first name field with 'Kane' on input#txtFirstname
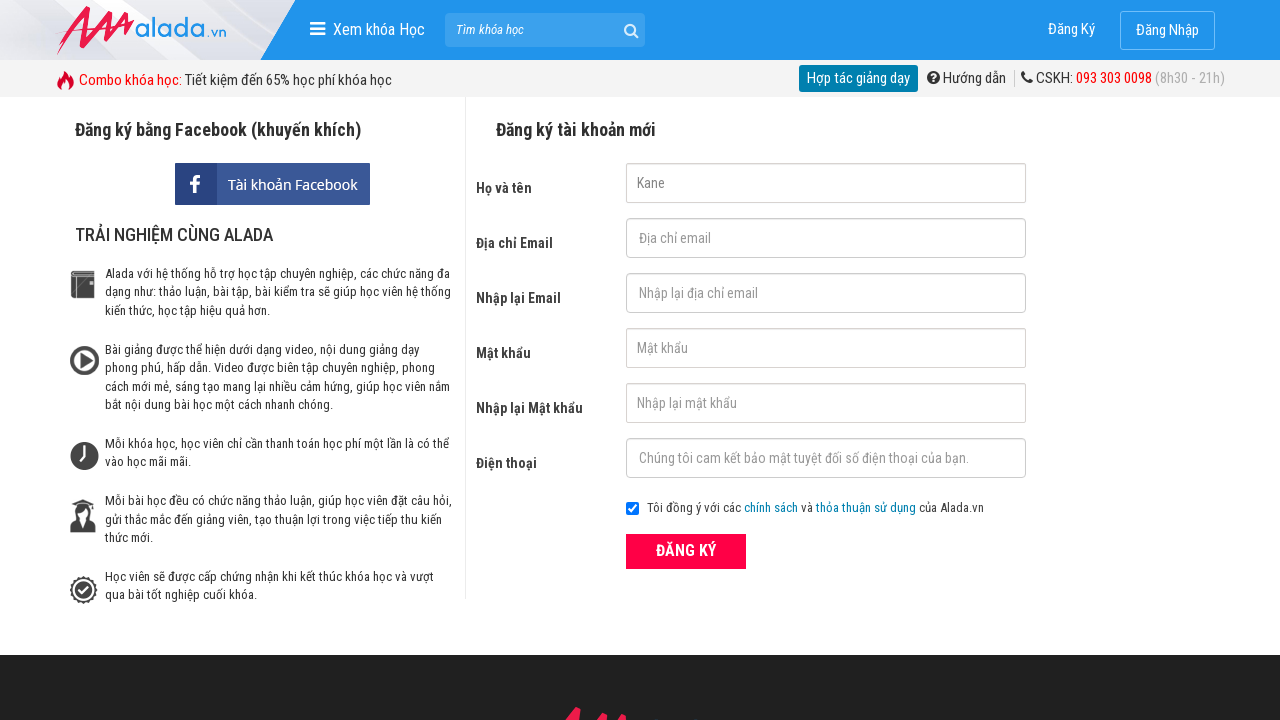

Filled email field with 'kane@gmail.com' on input[name='txtEmail']
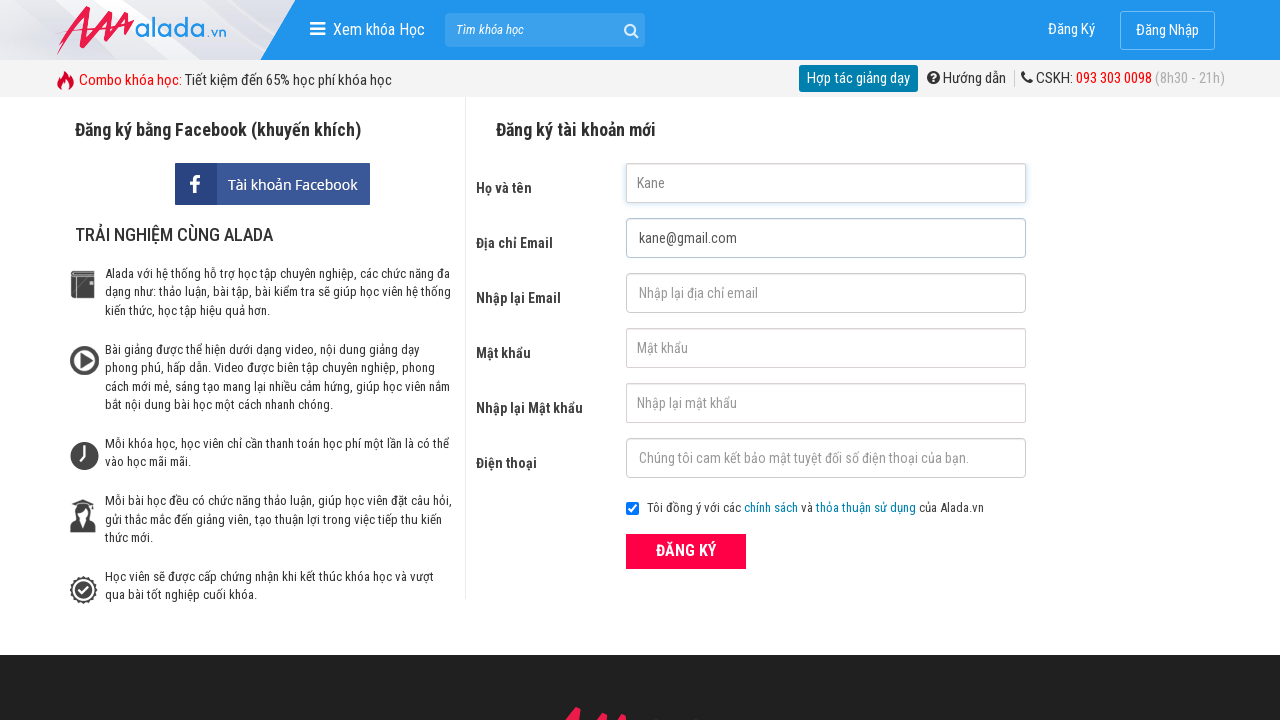

Filled confirm email field with 'kane@gmail.com' on input#txtCEmail
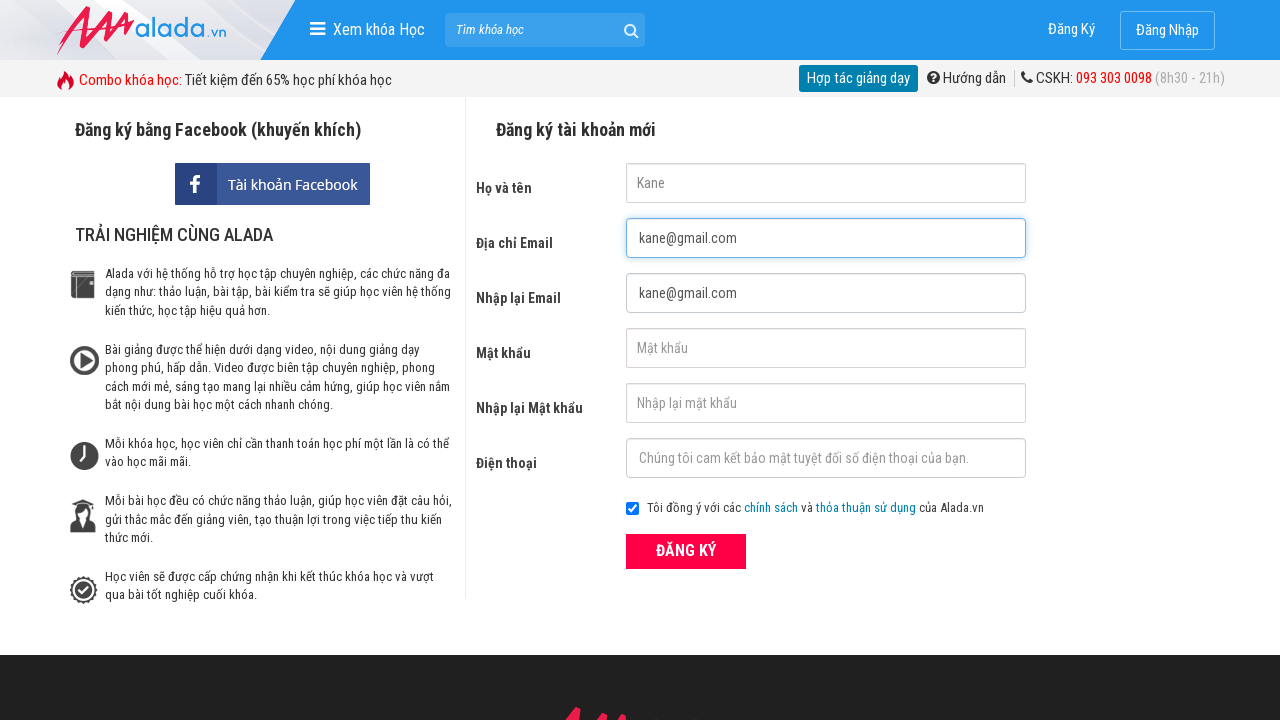

Filled password field with '123456' on input#txtPassword
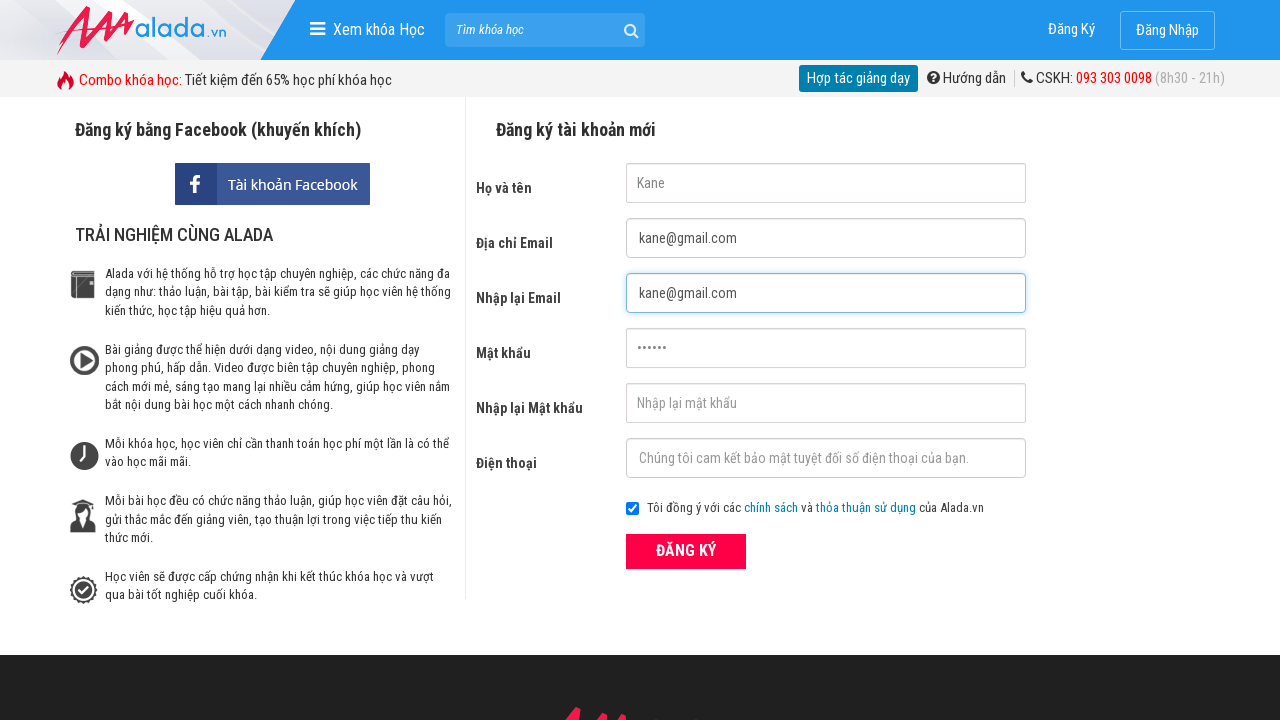

Filled confirm password field with '123457' (mismatched password) on input[name='txtCPassword']
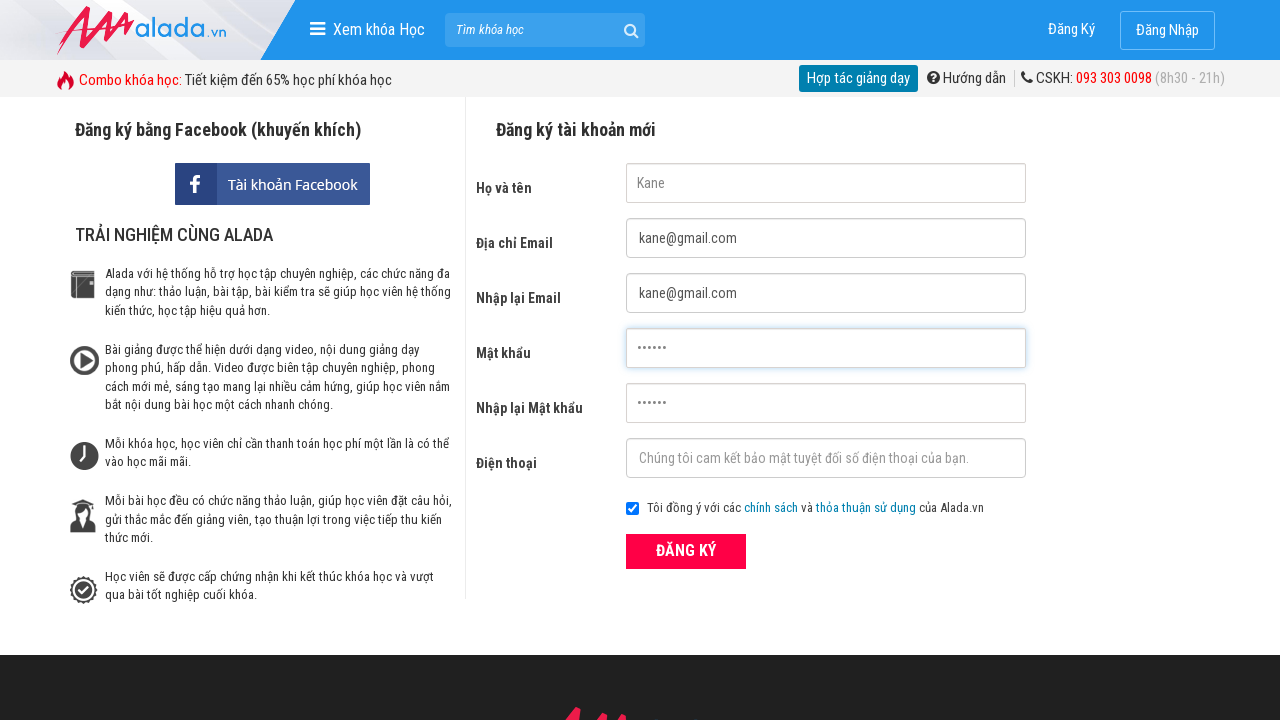

Filled phone field with '0123456789' on input#txtPhone
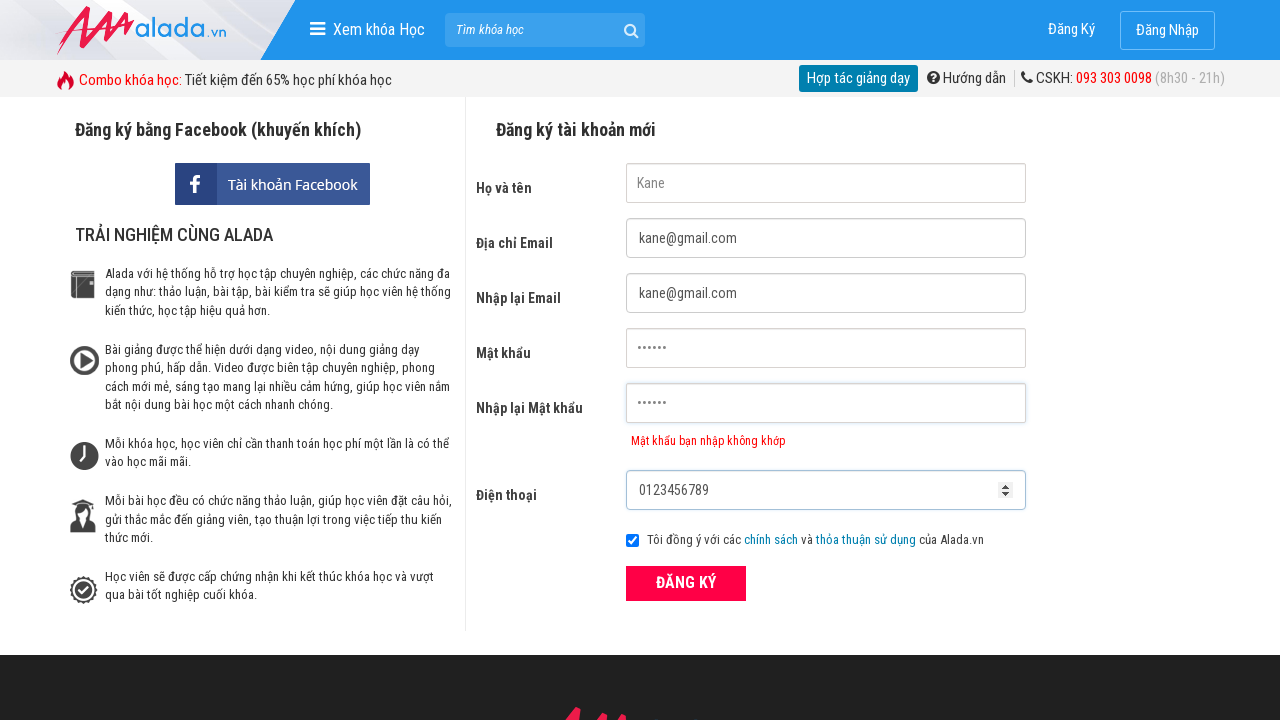

Clicked register button at (686, 583) on button.btn_pink_sm.fs16
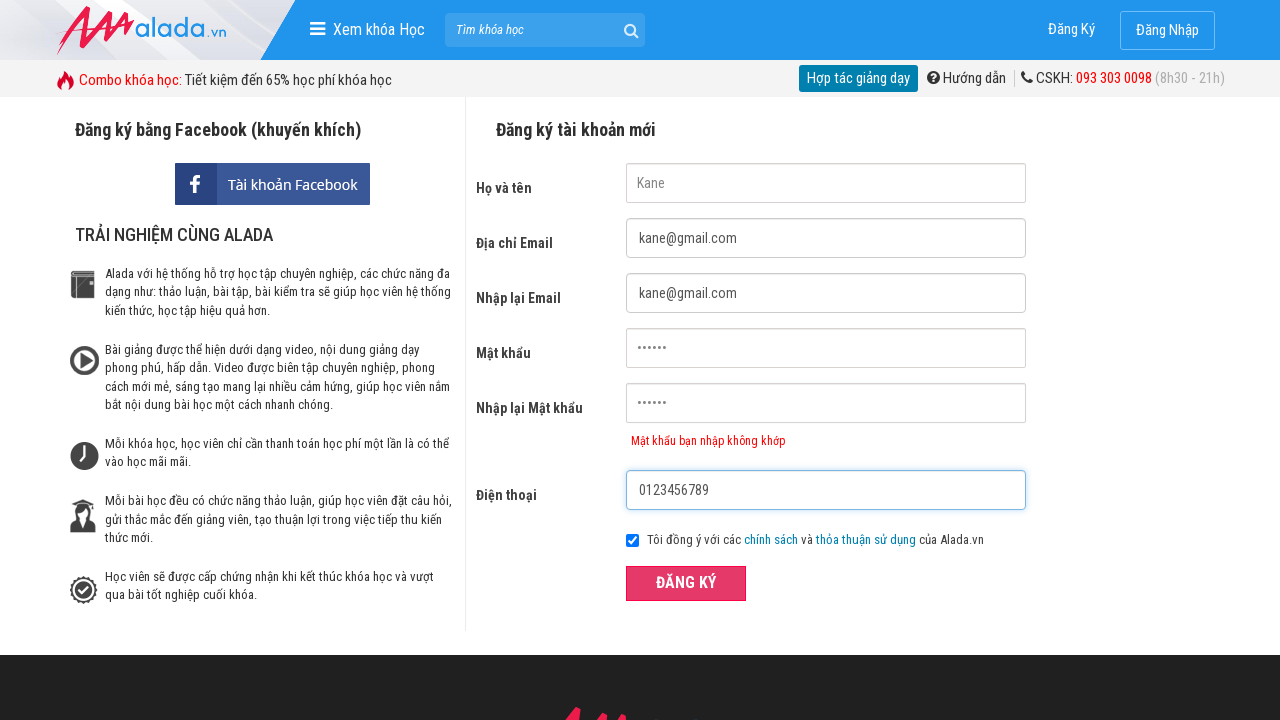

Confirmation password error message appeared
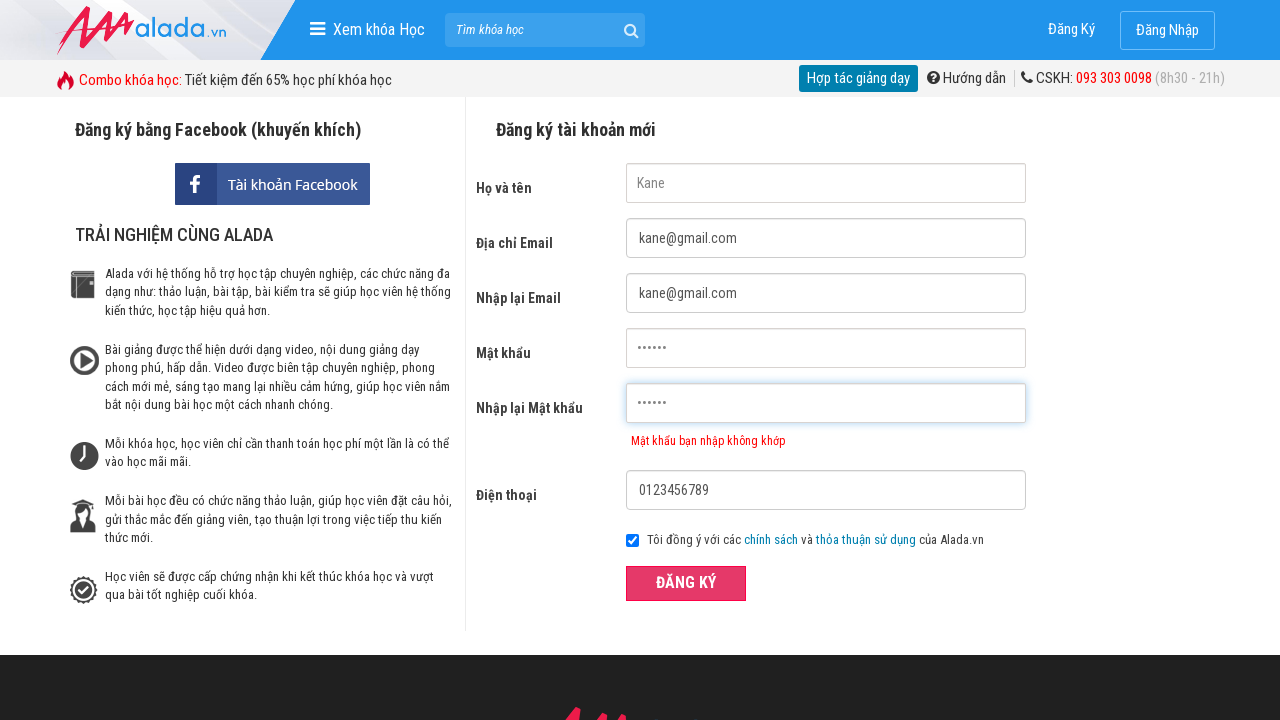

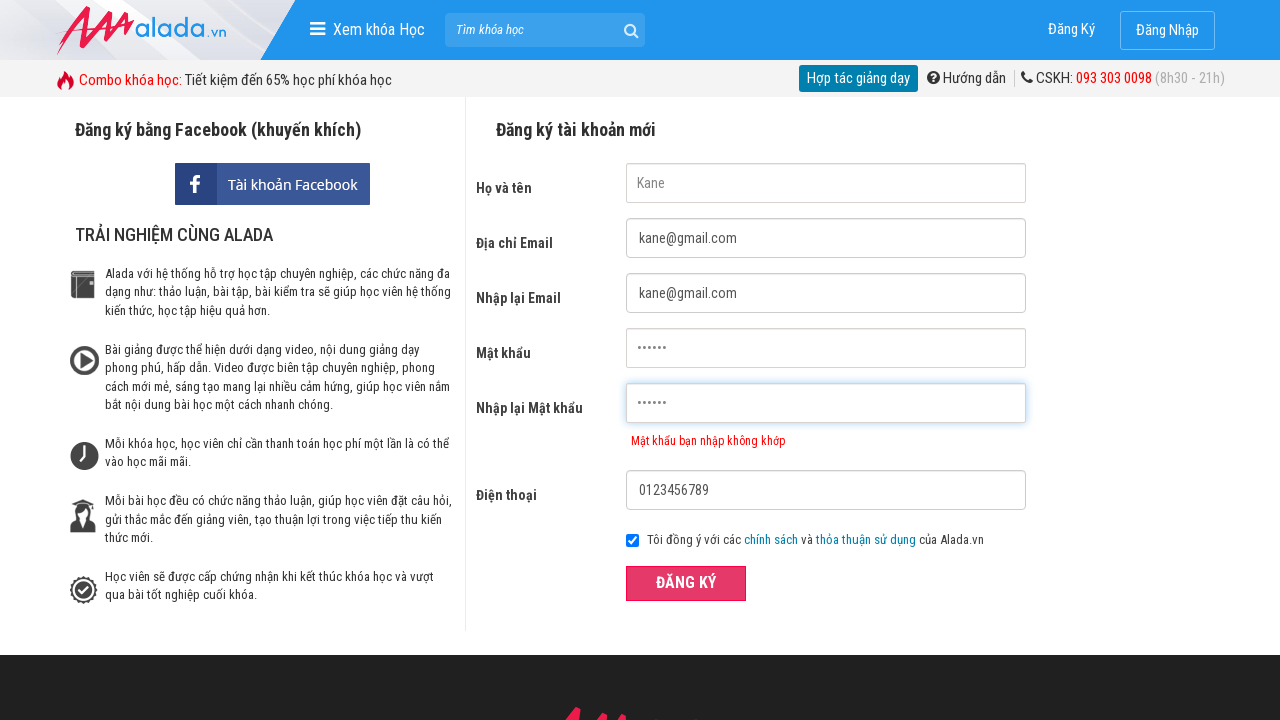